Tests search functionality on the PROS website by clicking the search toggle, then clicking the search field and entering a search query

Starting URL: http://pros.unicam.it/

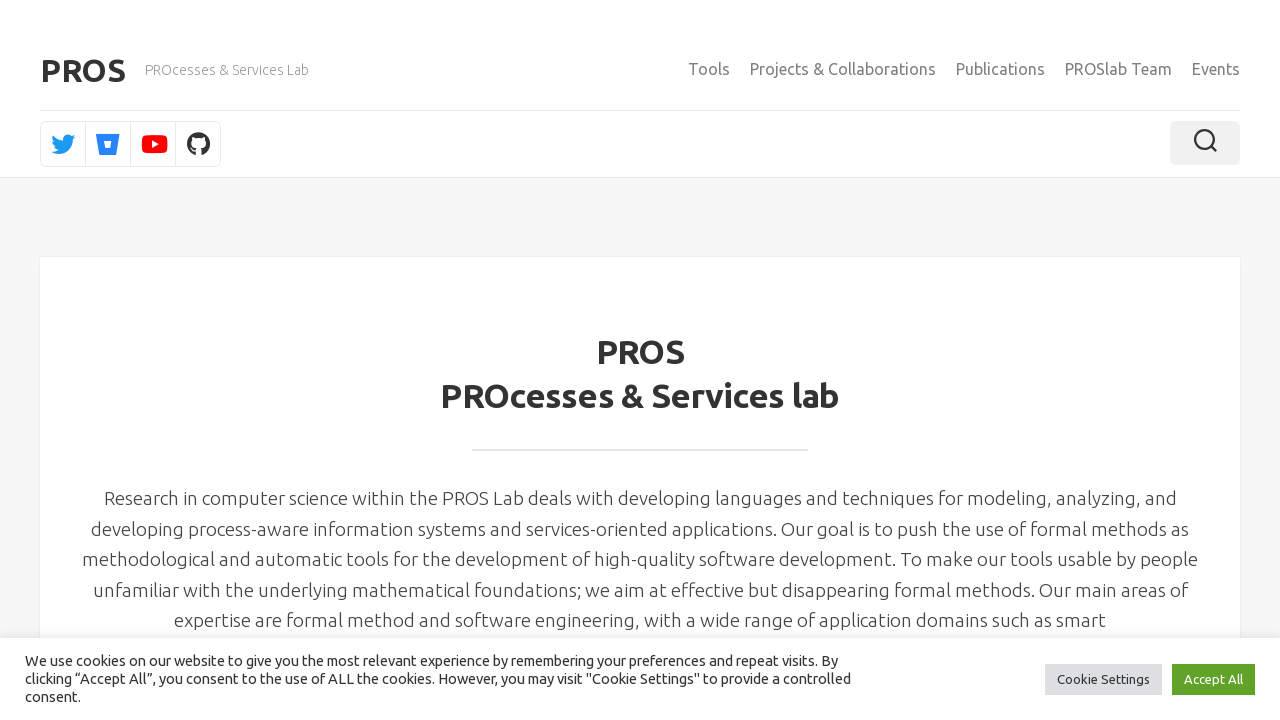

Clicked search toggle button at (1205, 143) on .toggle-search
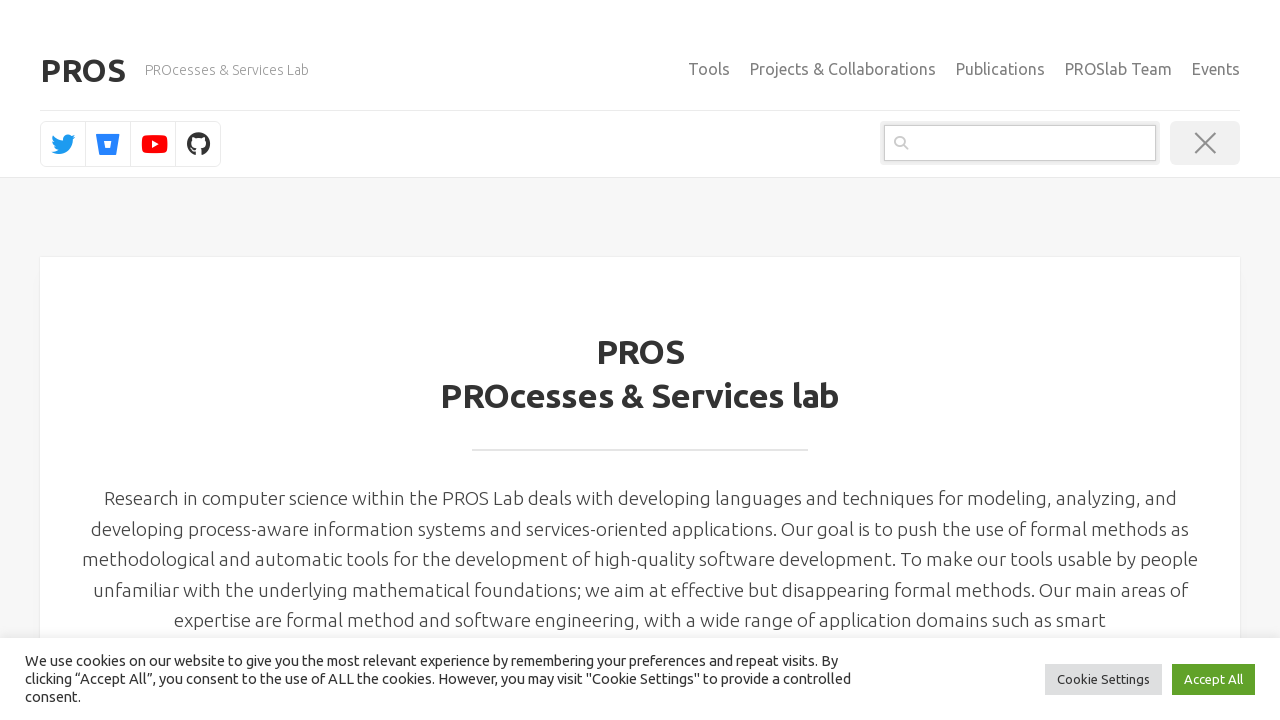

Clicked search input field at (1020, 143) on .search
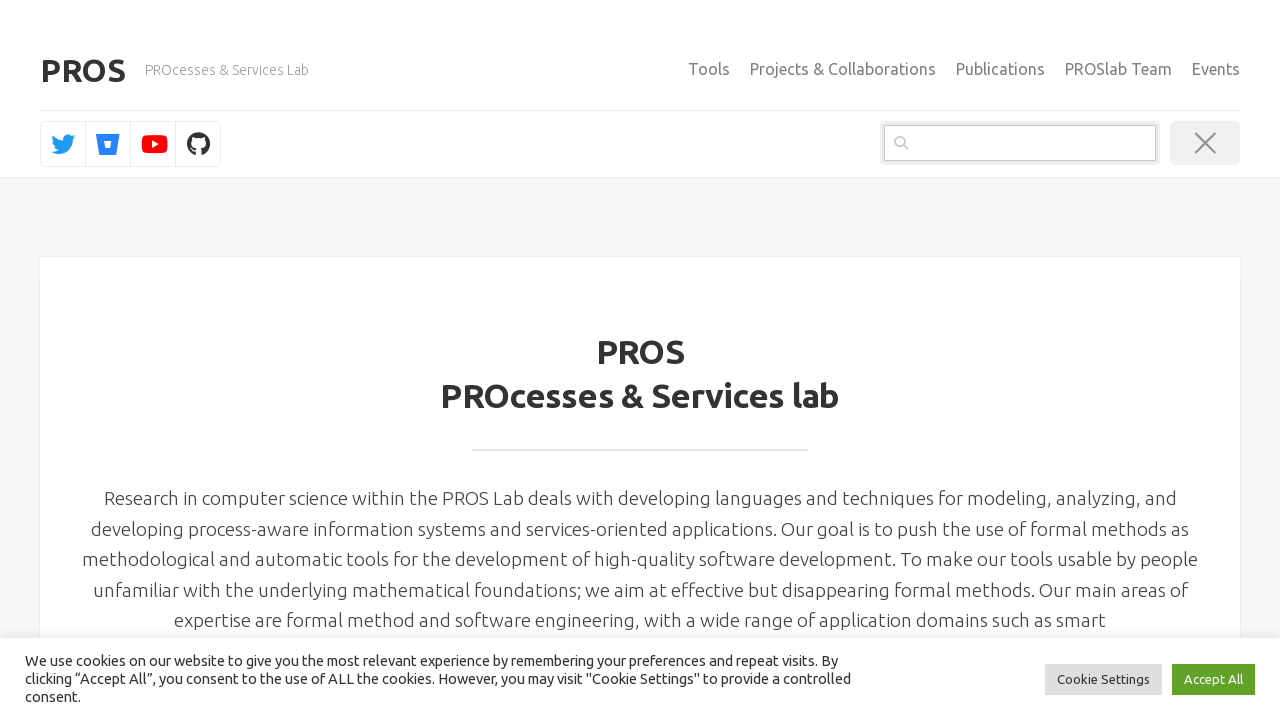

Entered search query 'bprove' on .search
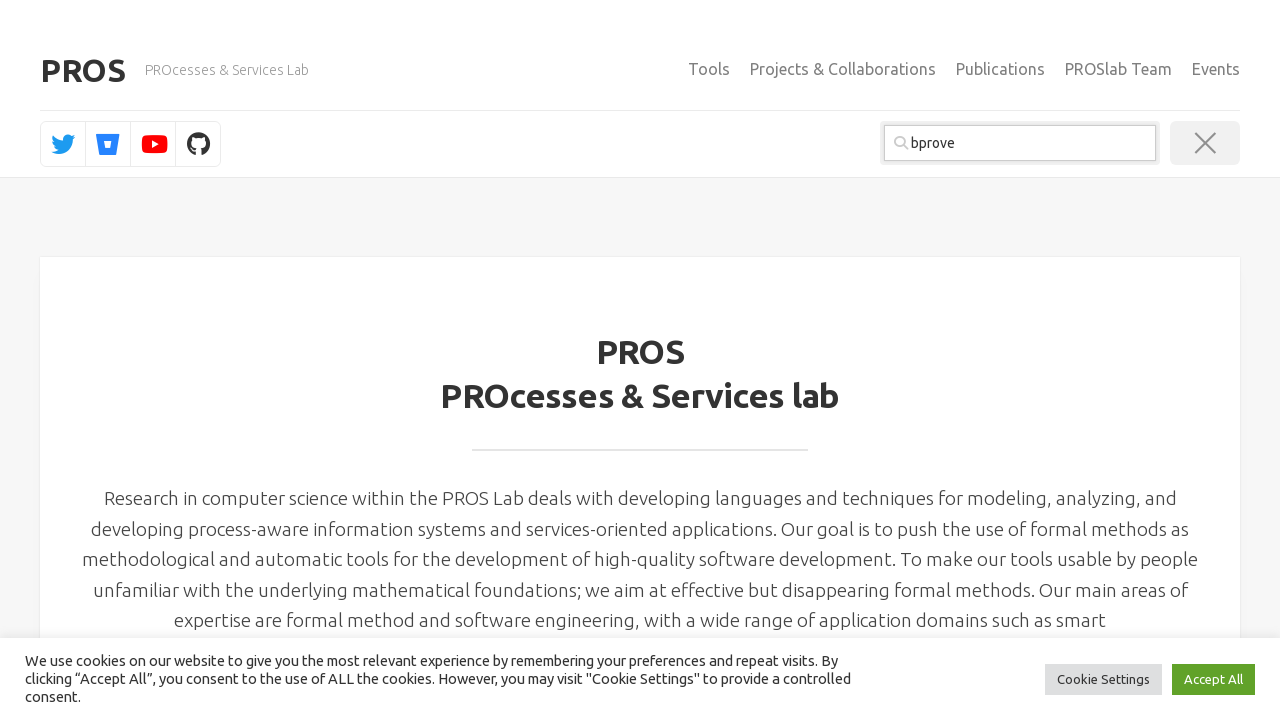

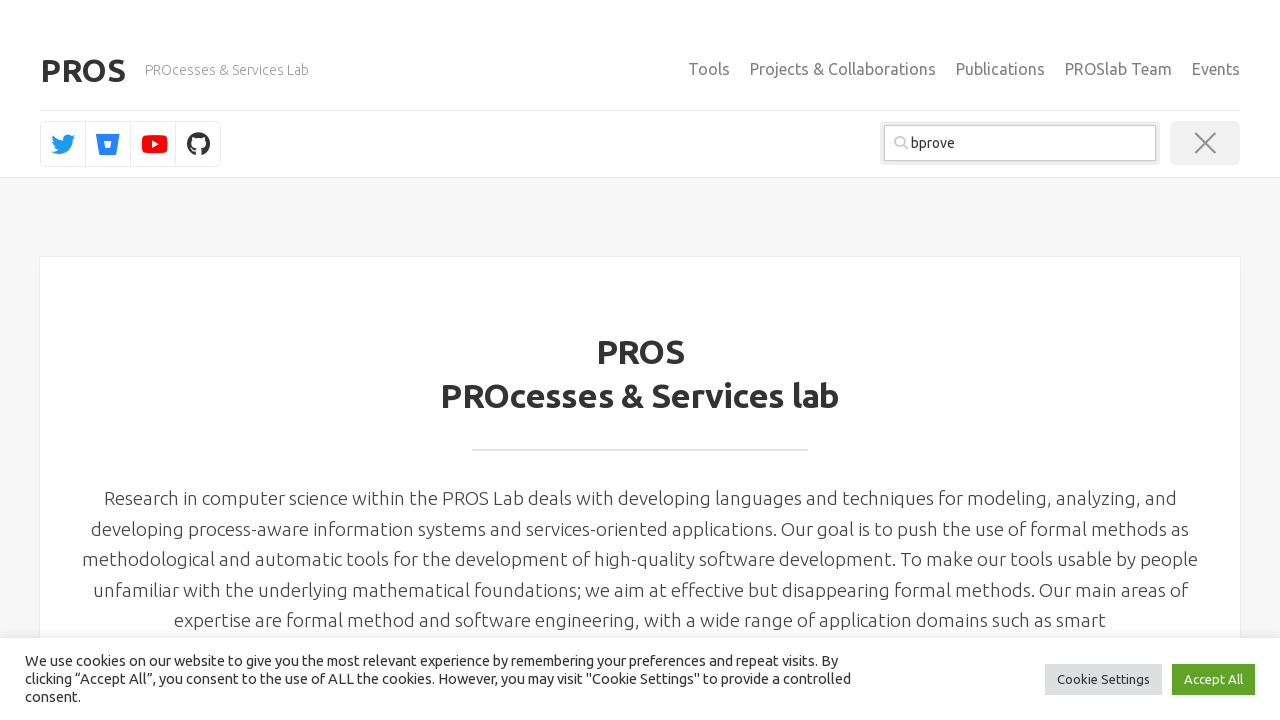